Tests adding a recommended product to cart by scrolling to the recommended items section, adding an item to cart, viewing the cart, and verifying the product appears in the cart.

Starting URL: https://automationexercise.com

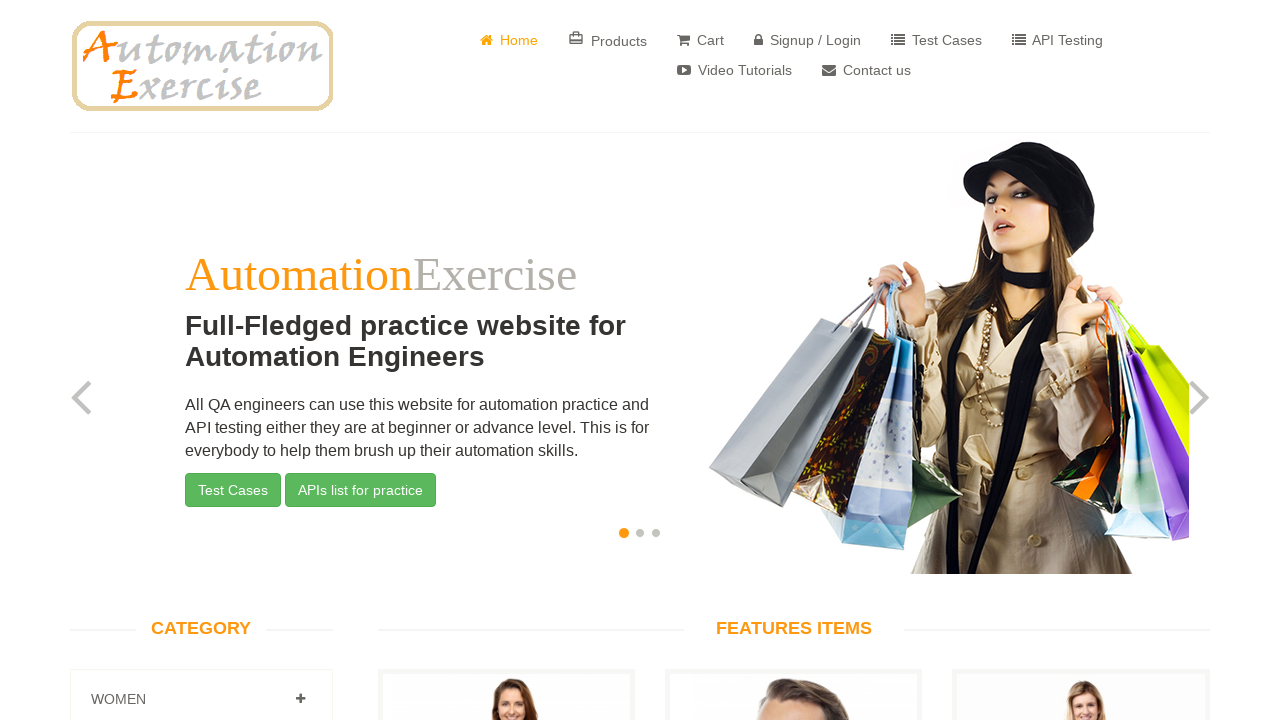

Scrolled to bottom of page to view recommended items section
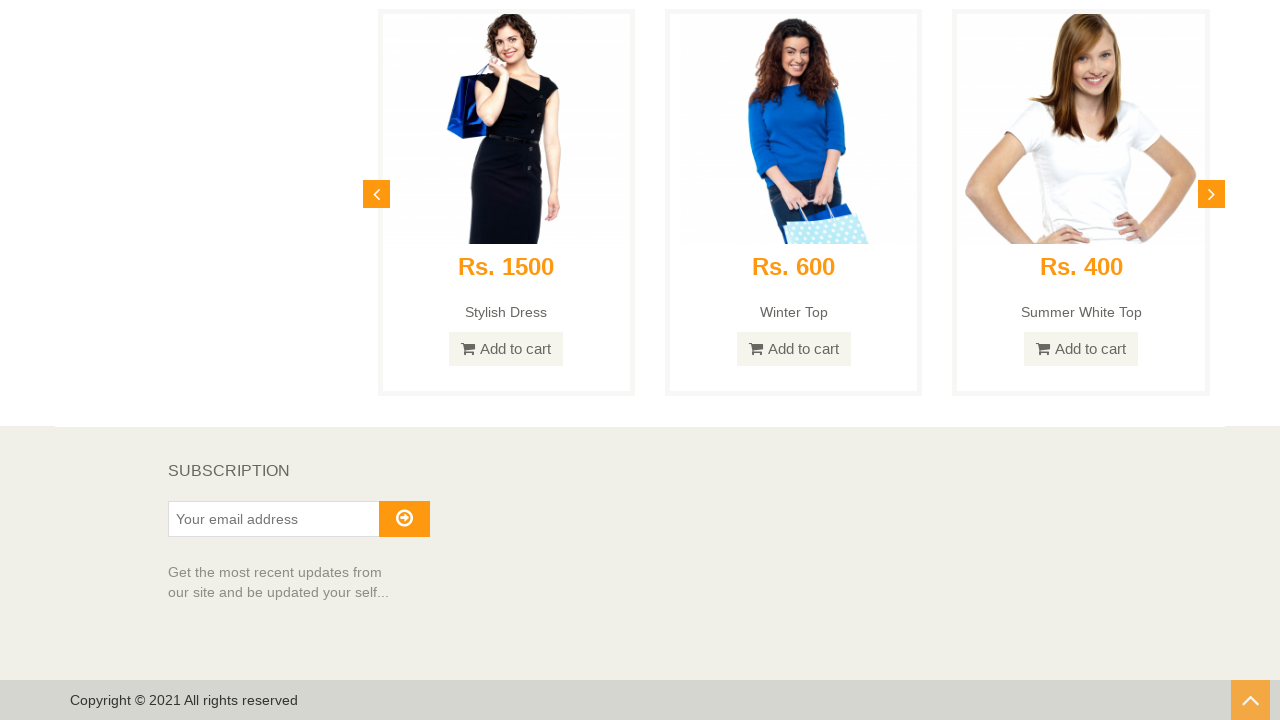

Confirmed RECOMMENDED ITEMS section is visible
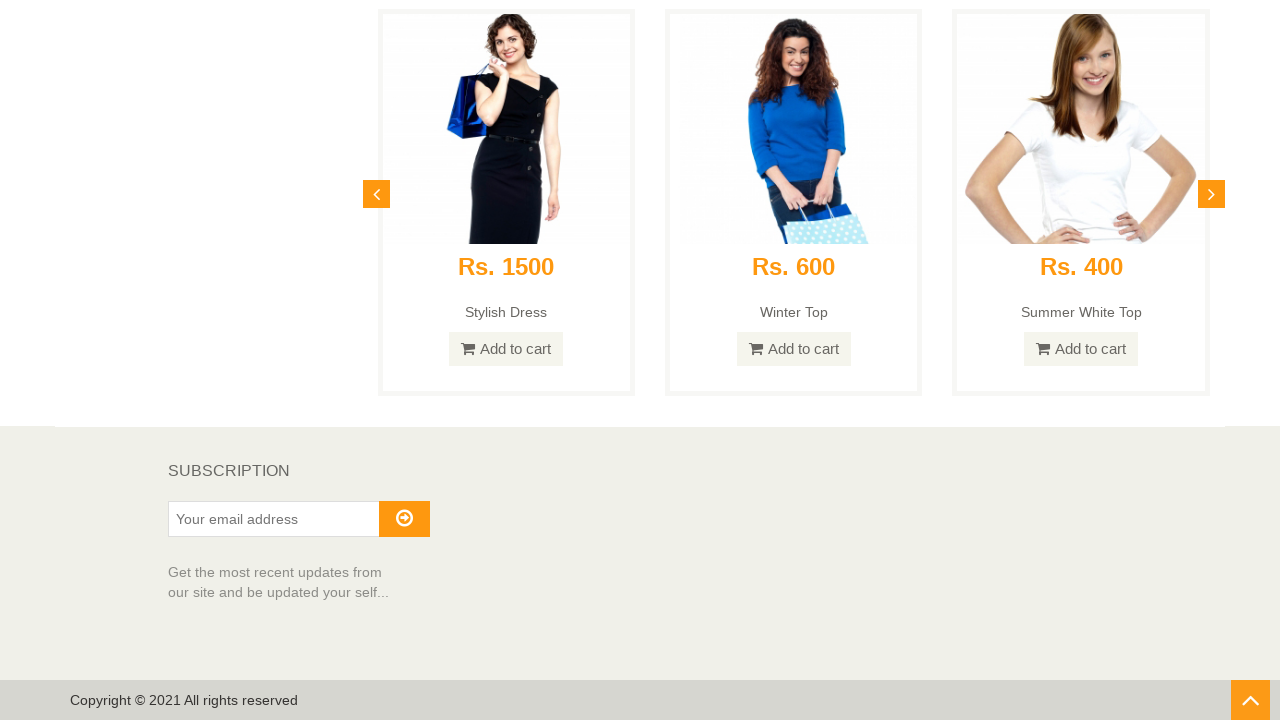

Clicked 'Add To Cart' button on first recommended product at (506, 349) on .recommended_items .add-to-cart >> nth=0
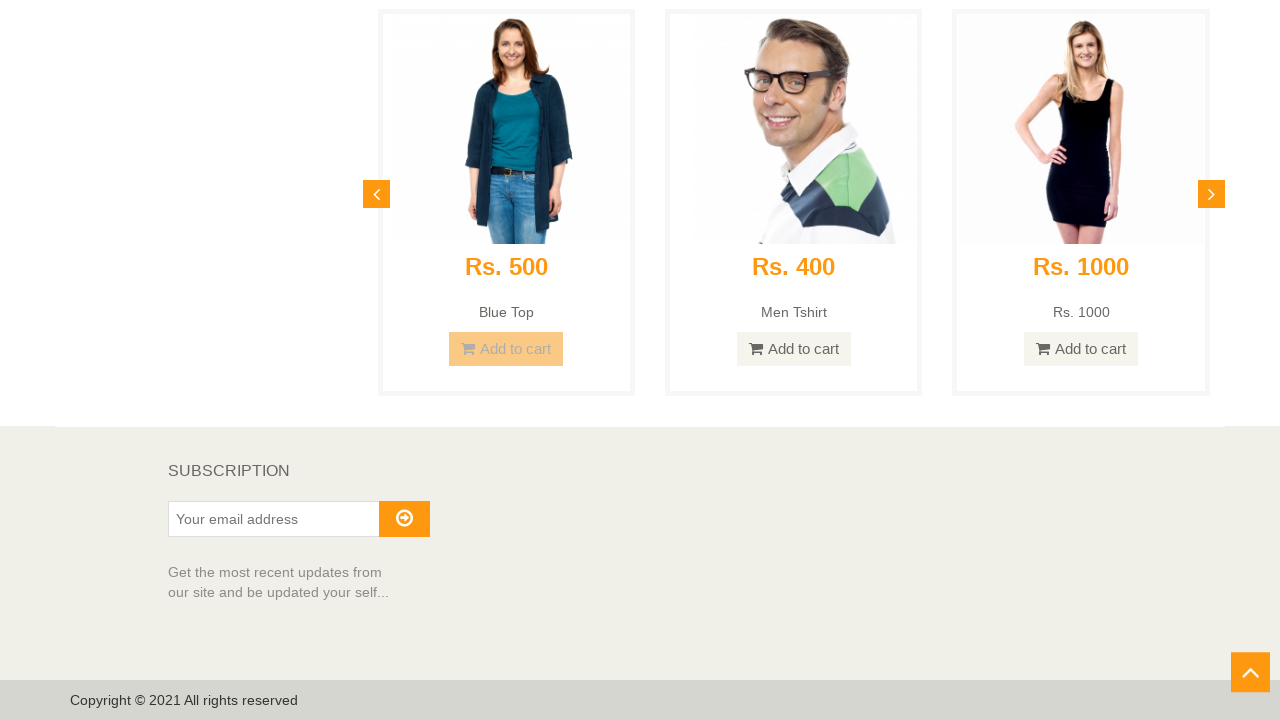

Clicked 'View Cart' button in modal at (640, 242) on text=View Cart
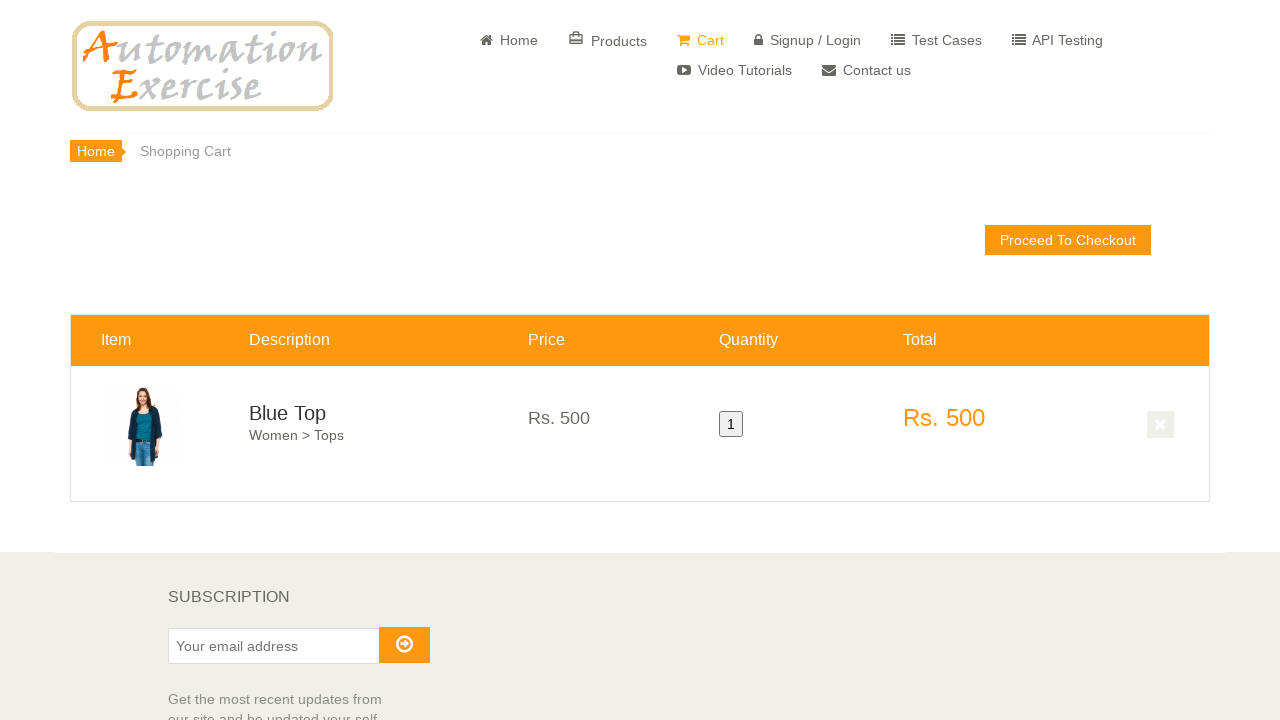

Verified recommended product appears in cart on cart page
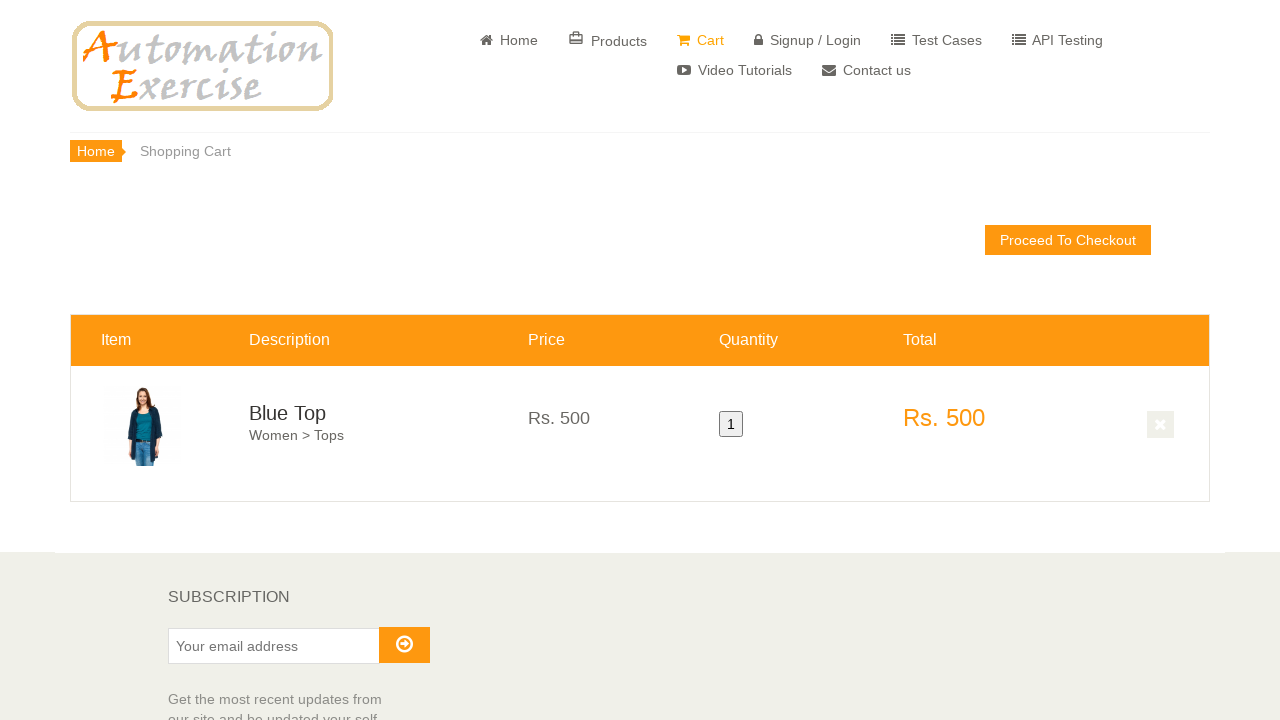

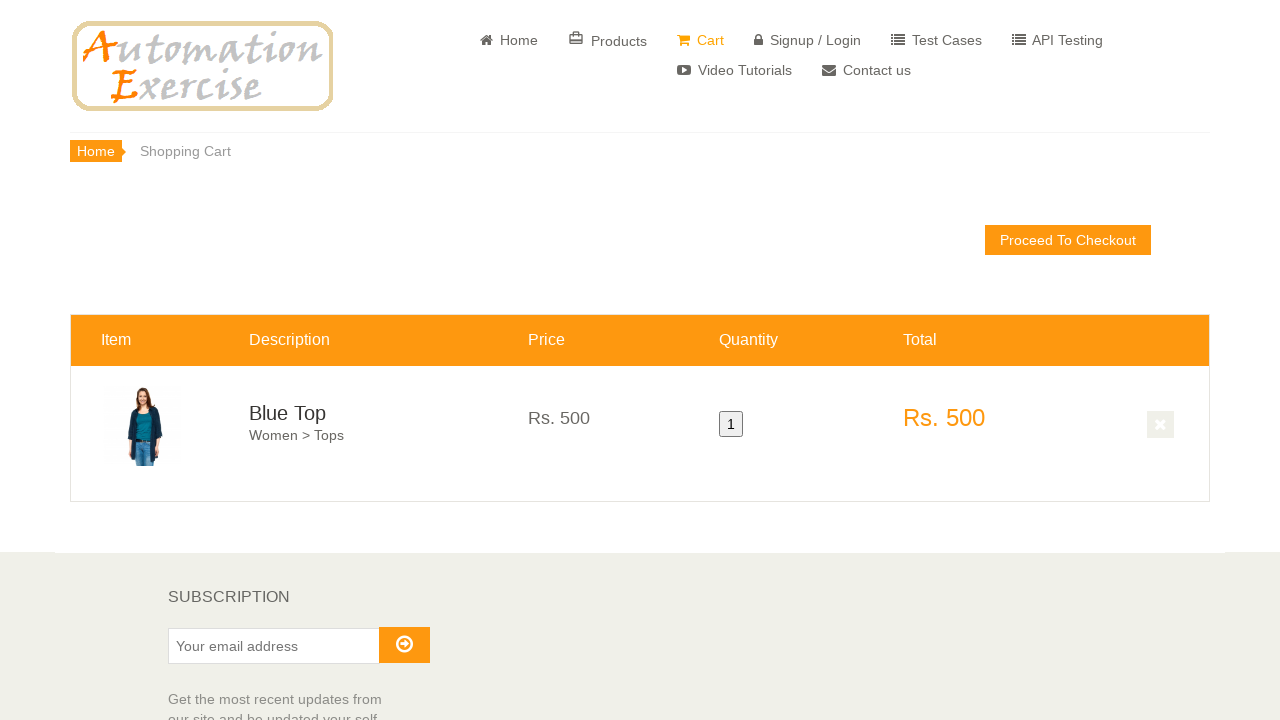